Tests drag and drop functionality on jQuery UI demo page by dragging an element from source to target location

Starting URL: https://jqueryui.com/droppable/

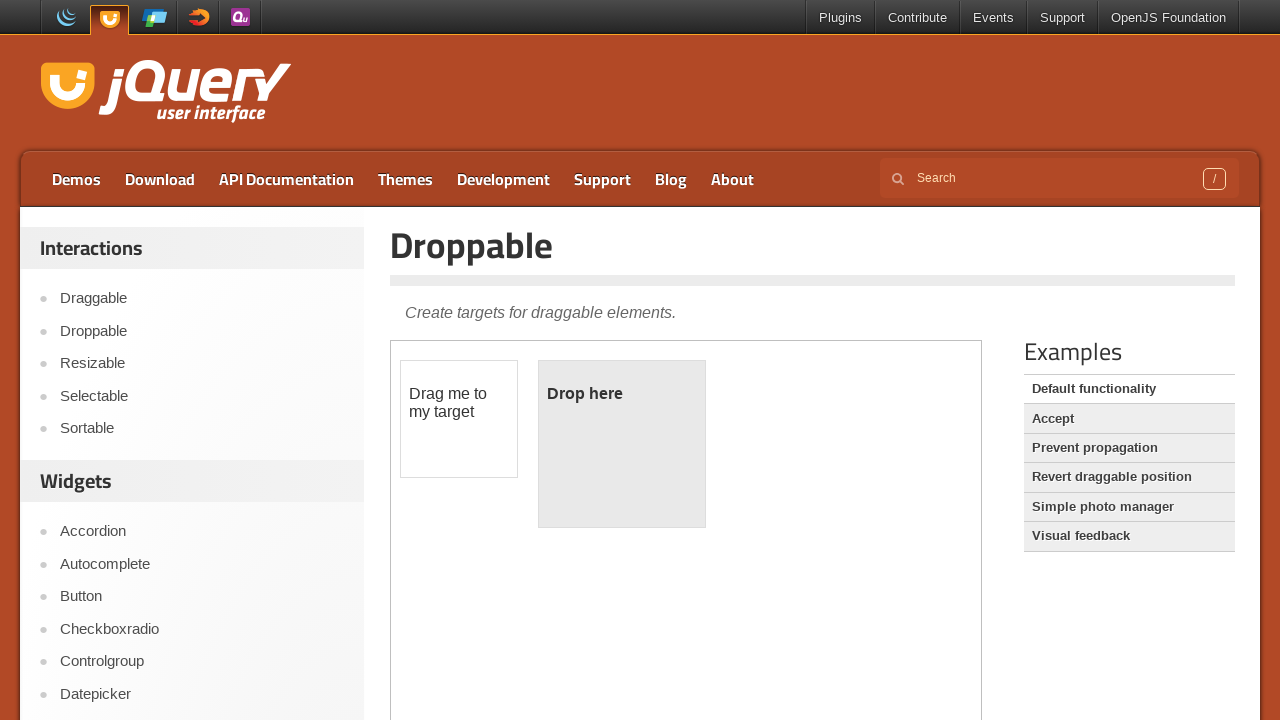

Located iframe containing drag-drop demo
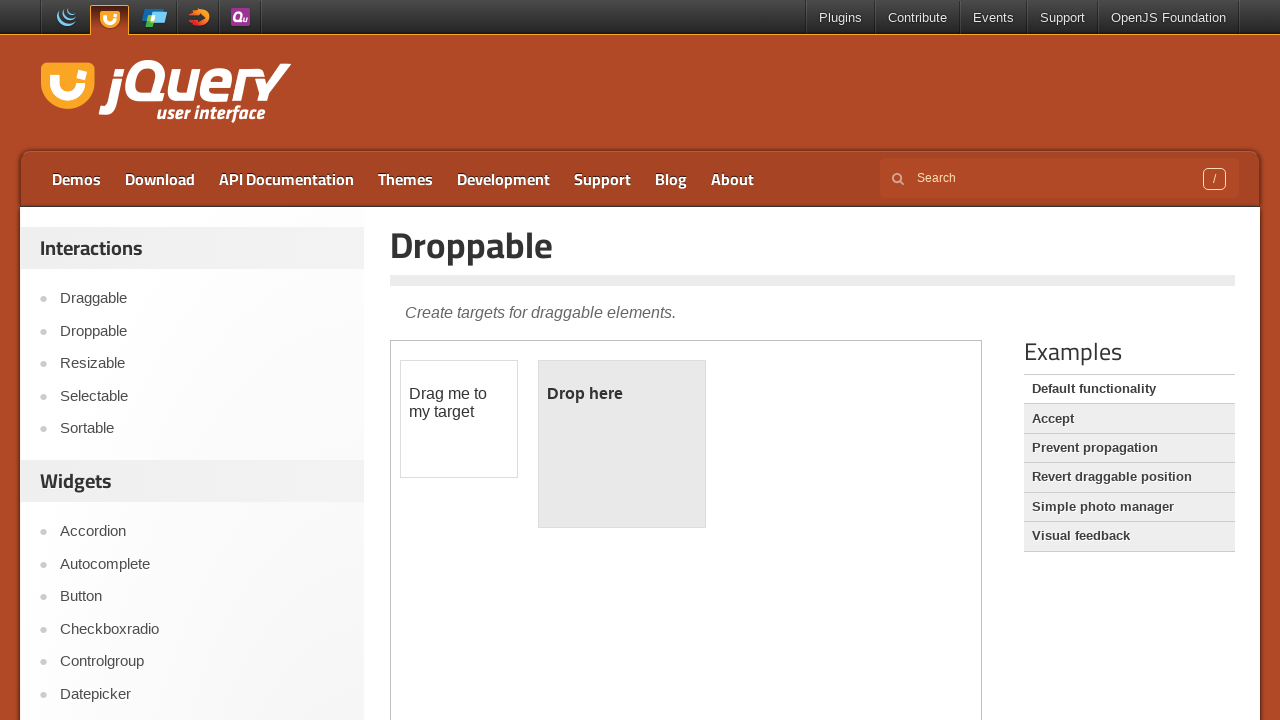

Located draggable element
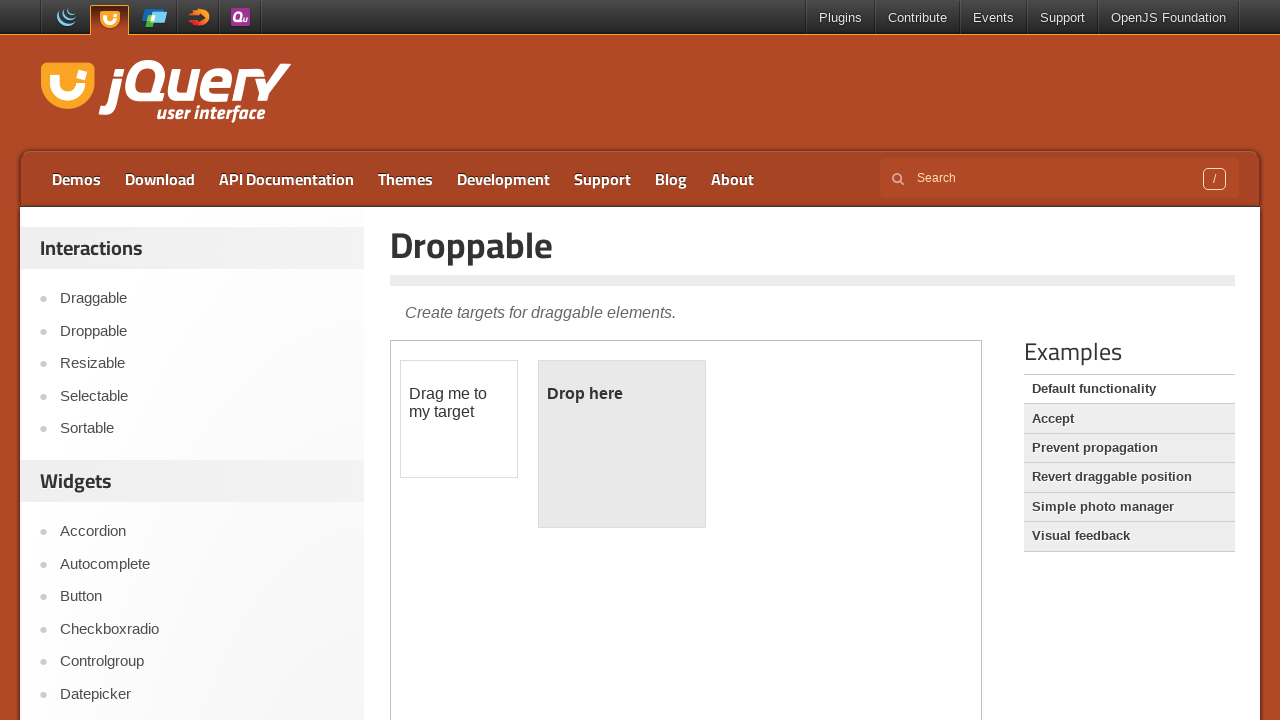

Located droppable target element
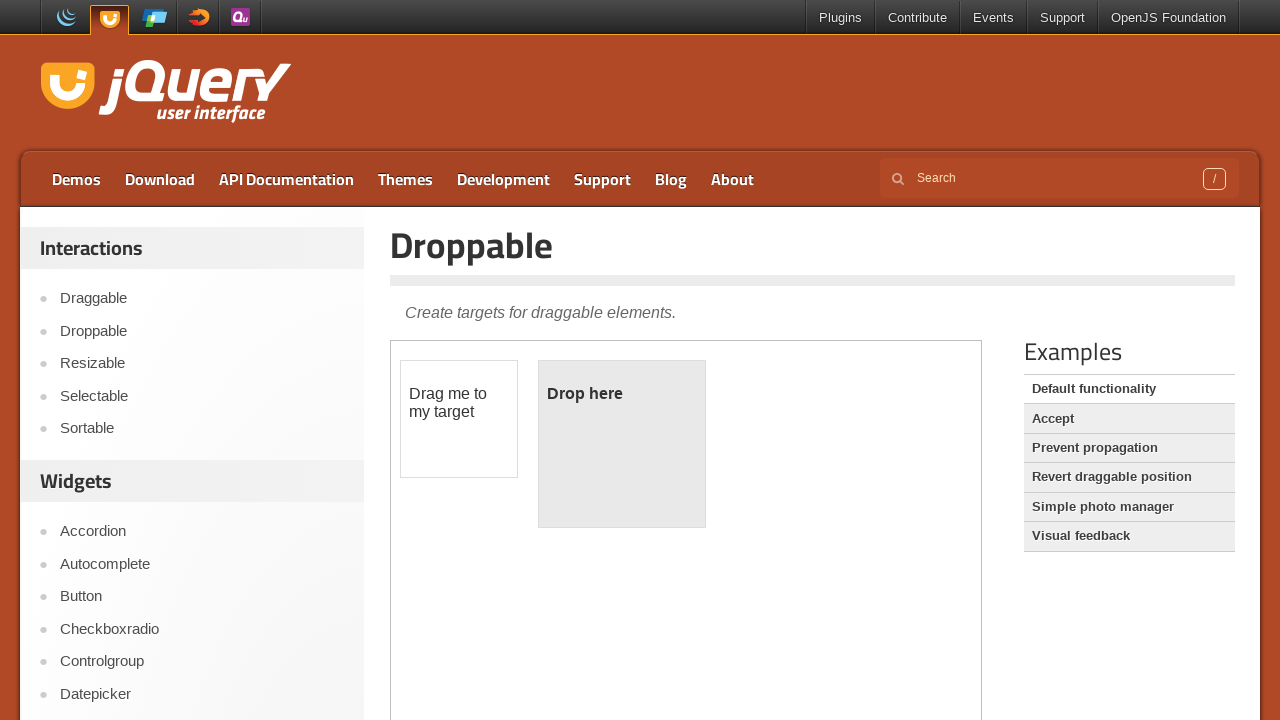

Dragged element from source to target location at (622, 444)
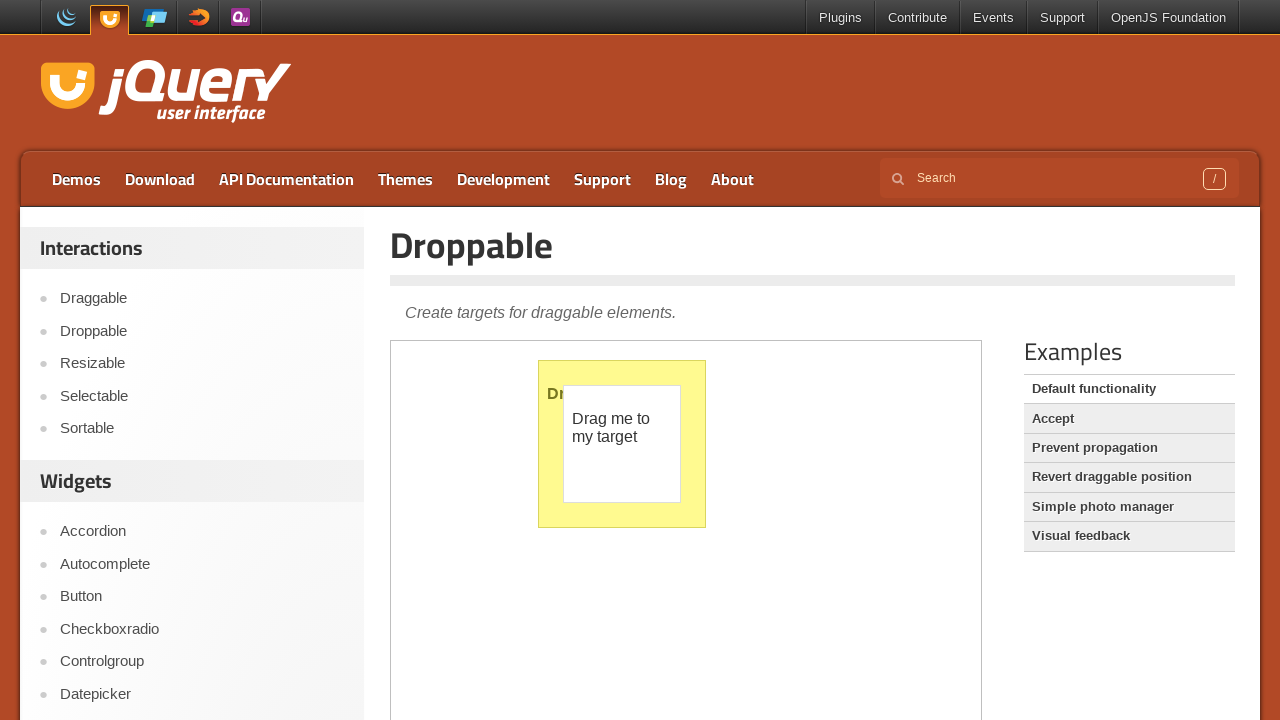

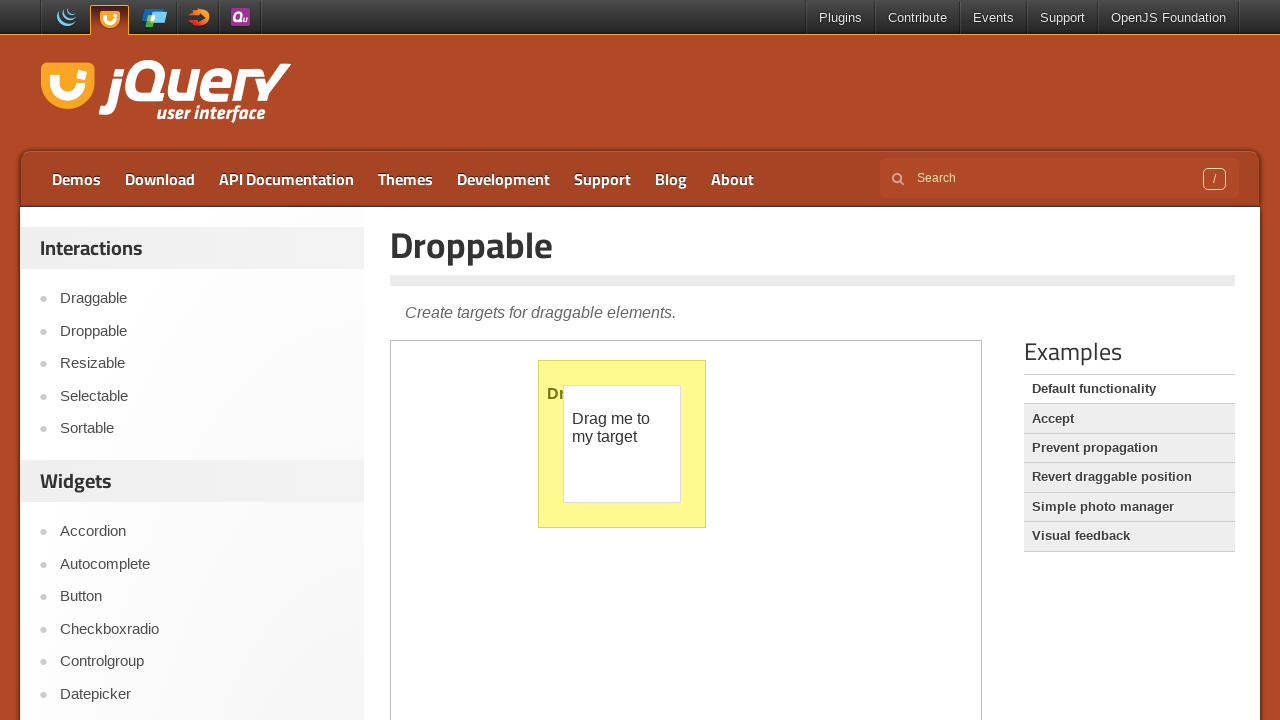